Tests selecting a dropdown option by its value attribute

Starting URL: https://kristinek.github.io/site/examples/actions

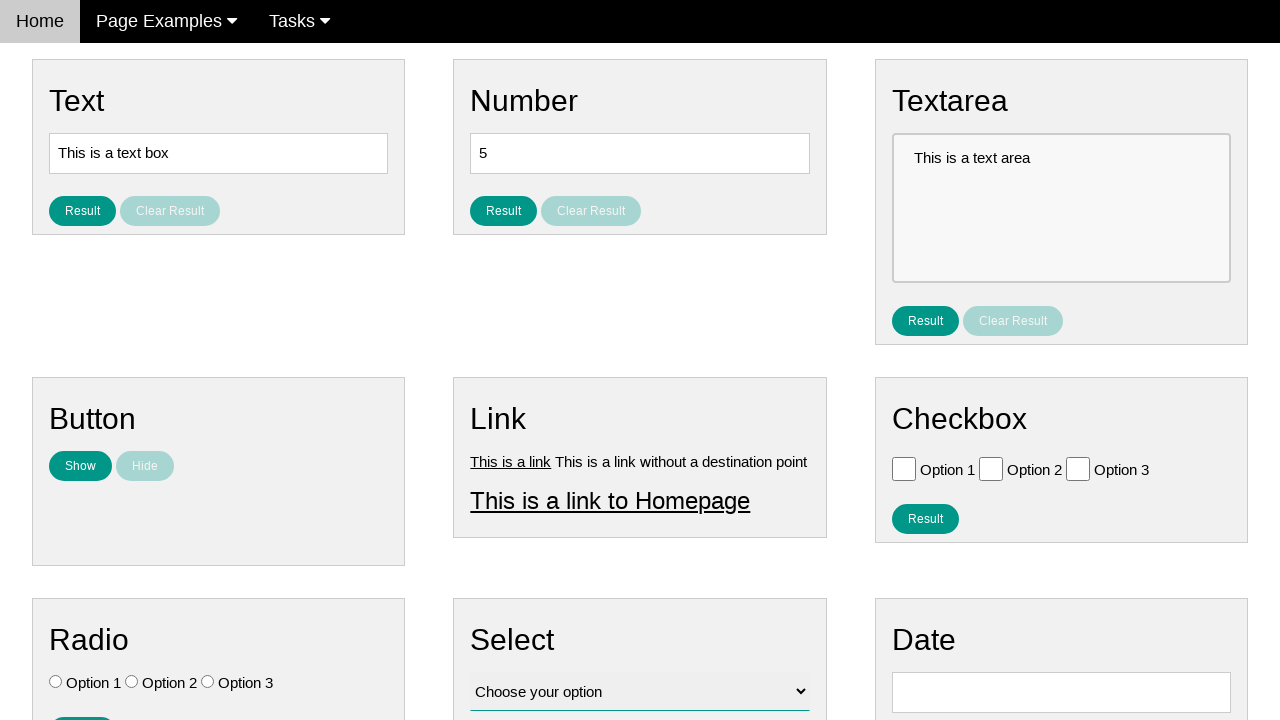

Navigated to actions examples page
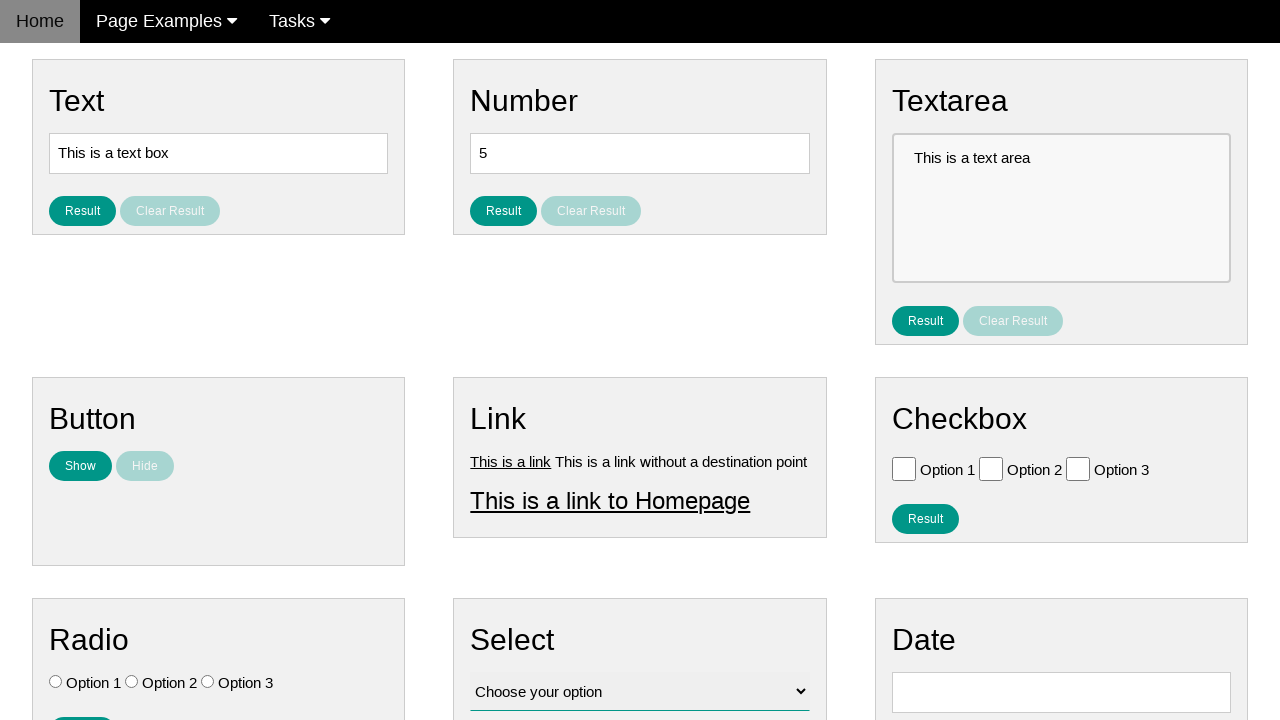

Selected dropdown option with value 'value3' on select#vfb-12
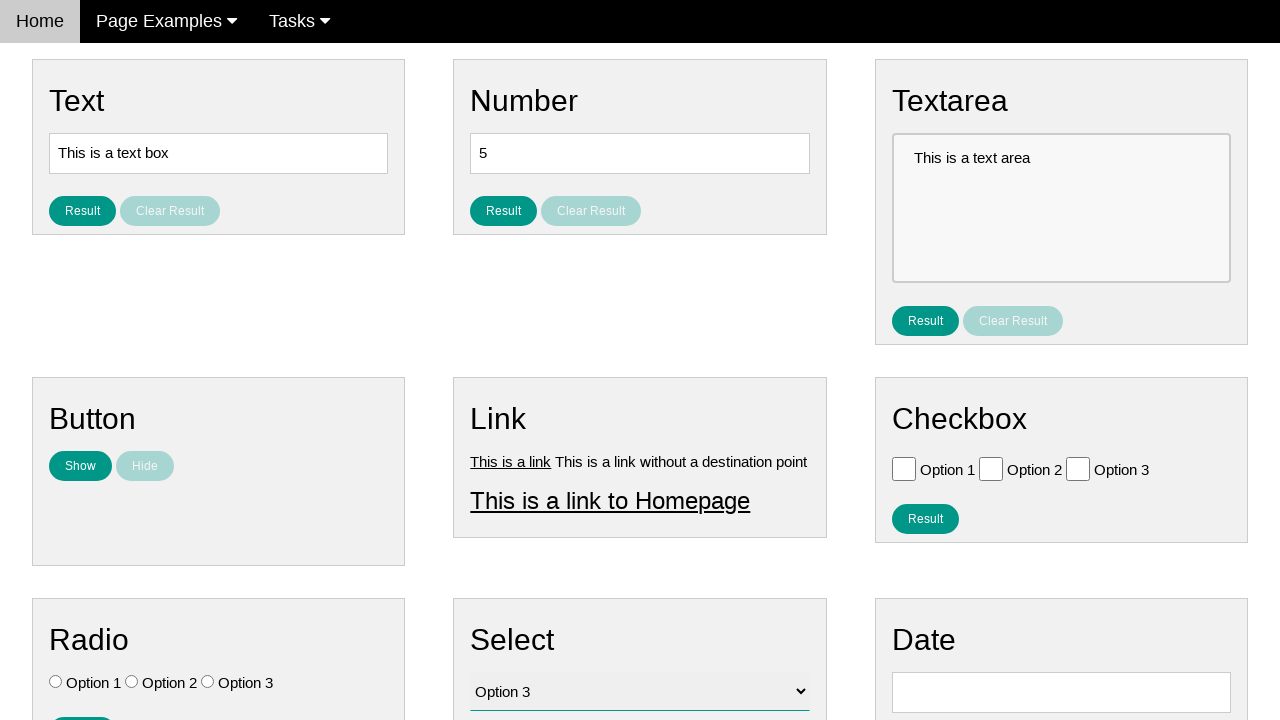

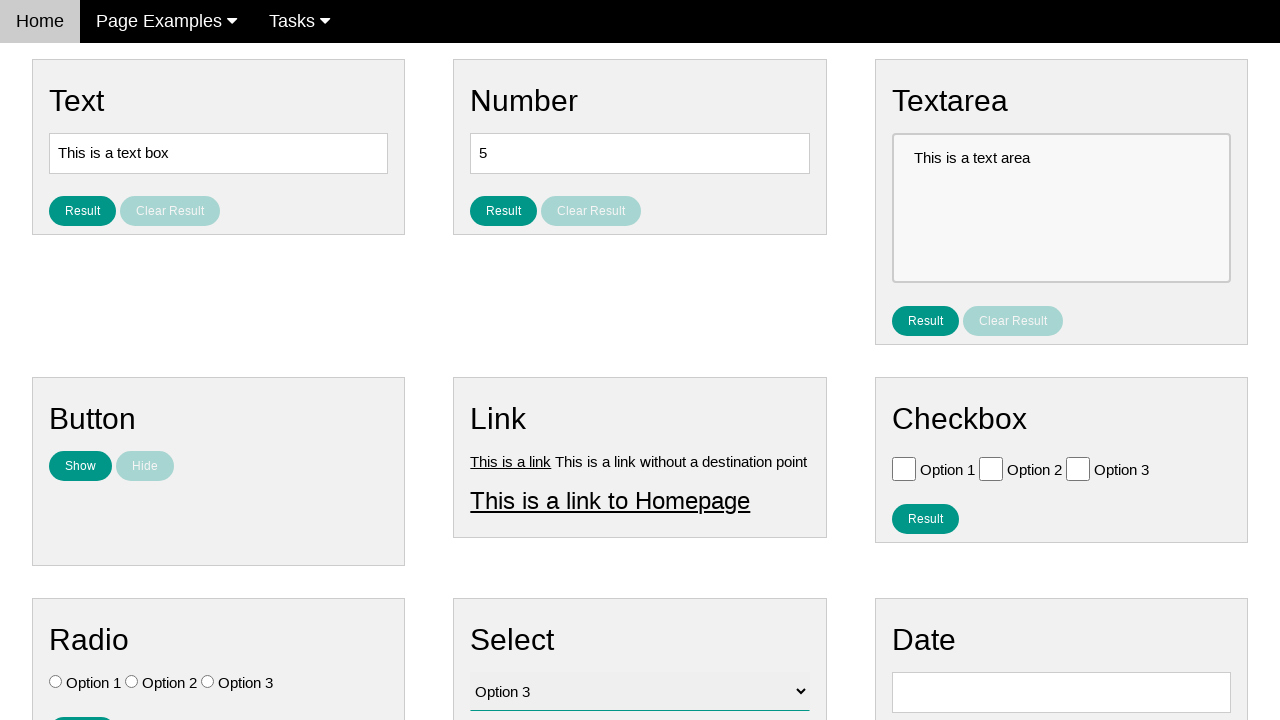